Tests dropdown selection functionality on a calorie calculator page by selecting different activity level options using various methods (index, value, and visible text)

Starting URL: https://www.calculator.net/calorie-calculator.html

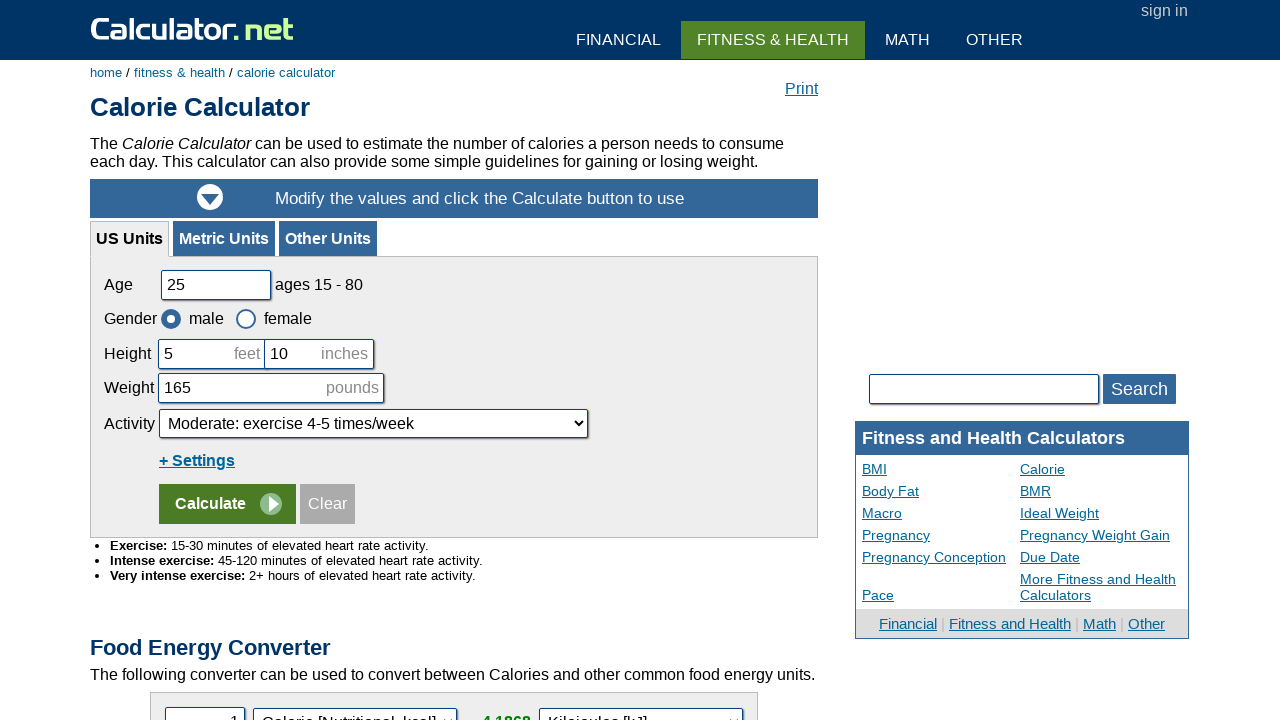

Located activity level dropdown element
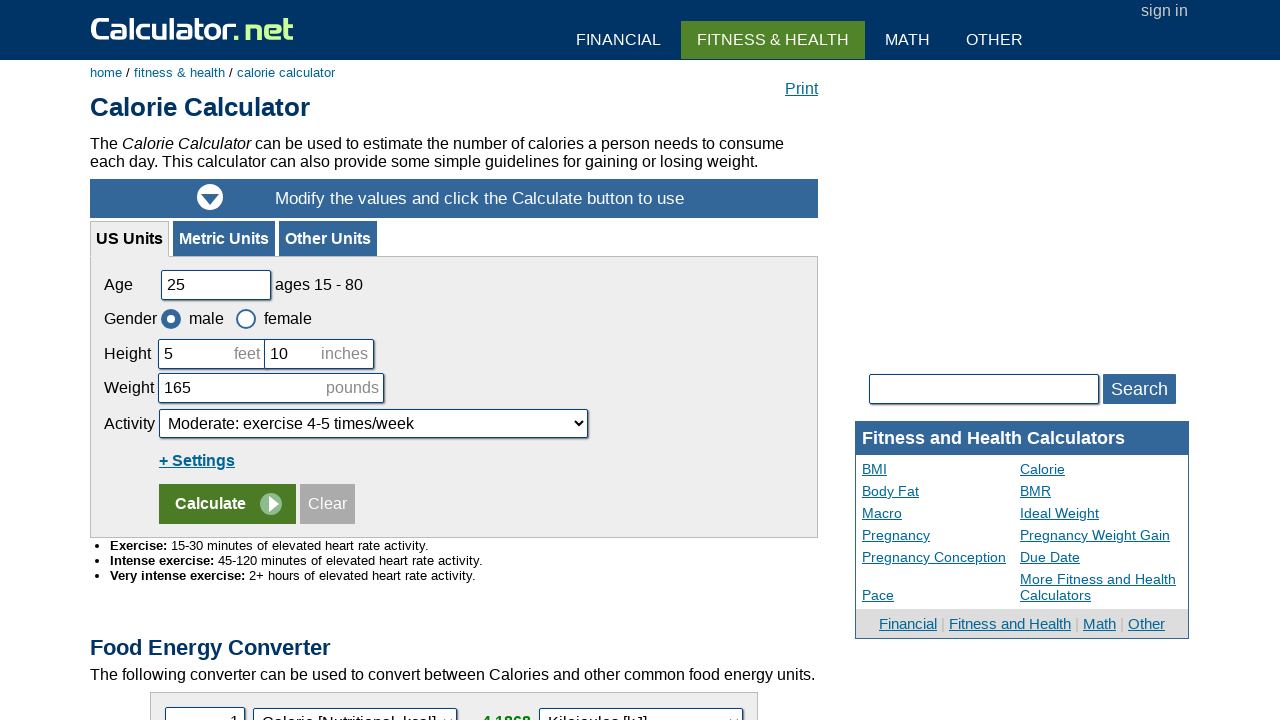

Selected first activity level option by index 0 on #cactivity
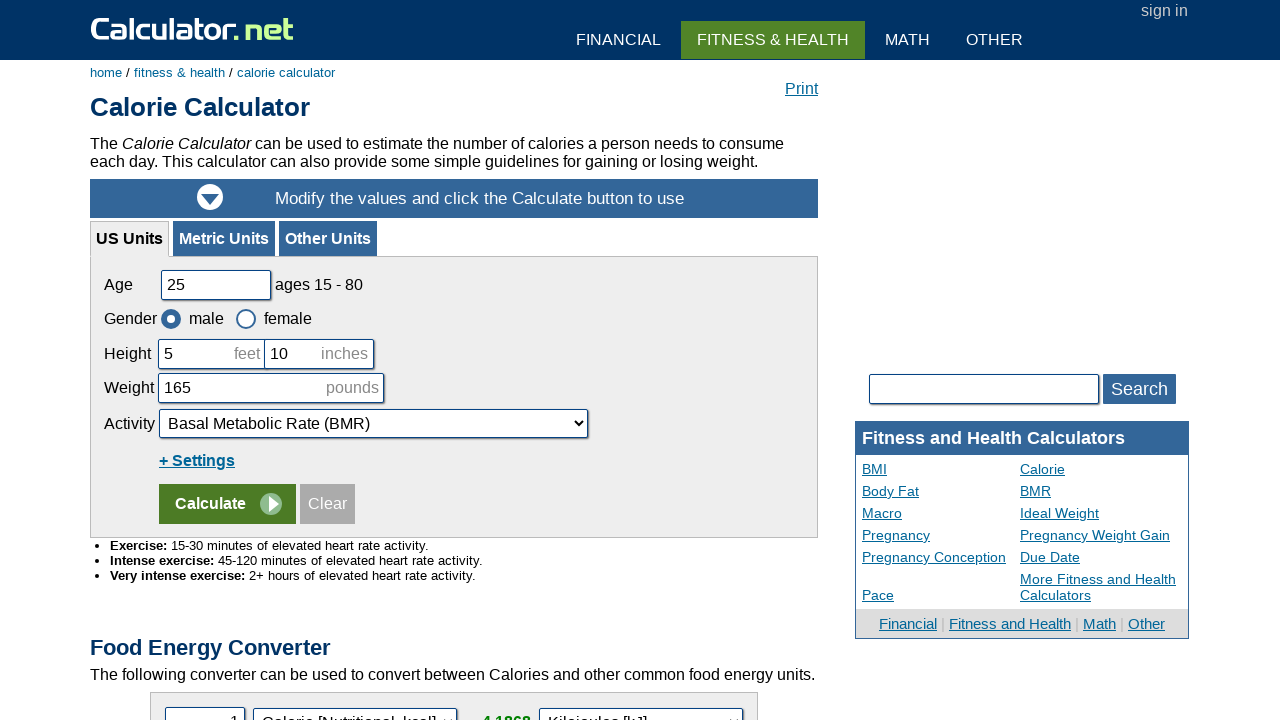

Selected activity level option with value '1.55' on #cactivity
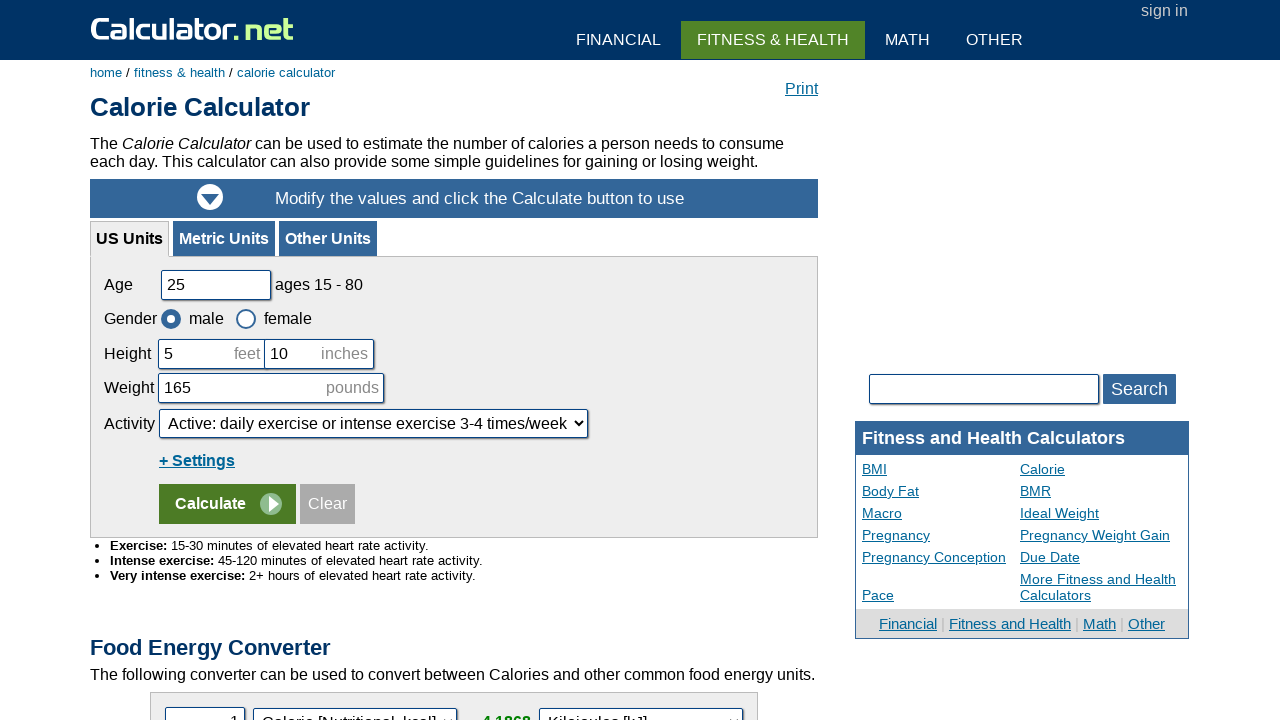

Selected 'Extra Active: very intense exercise daily, or physical job' activity level by visible text on #cactivity
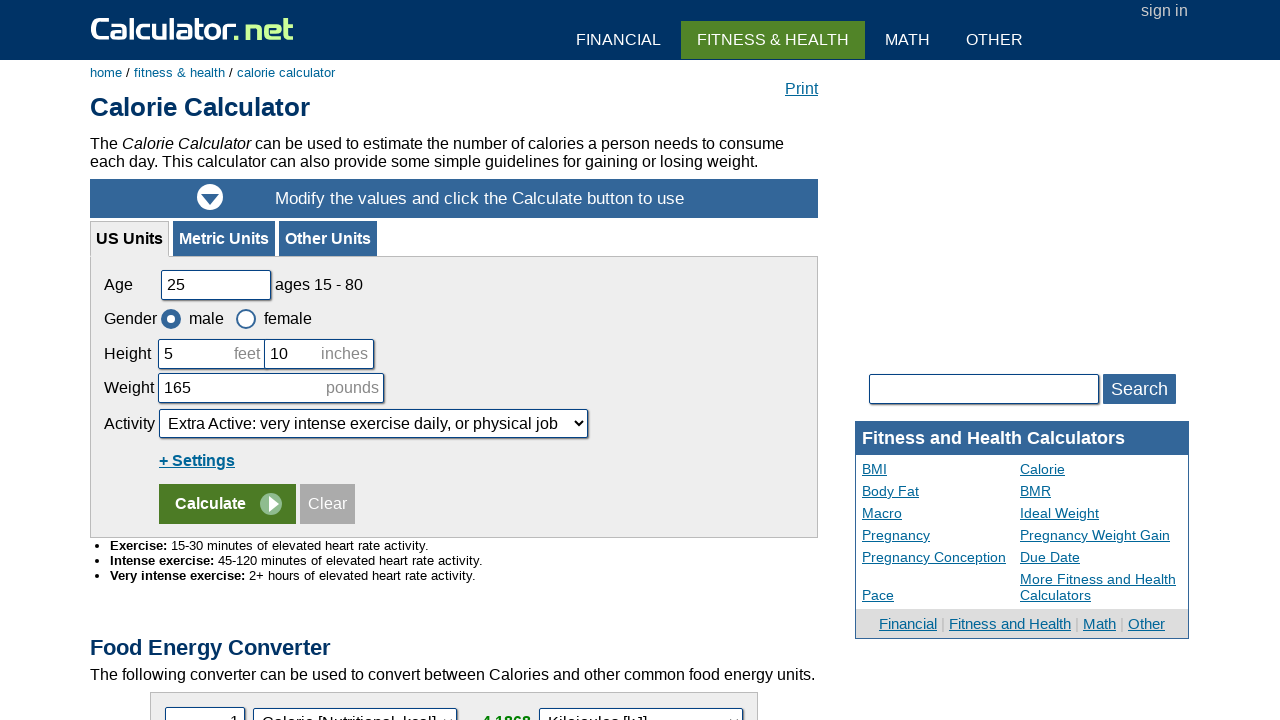

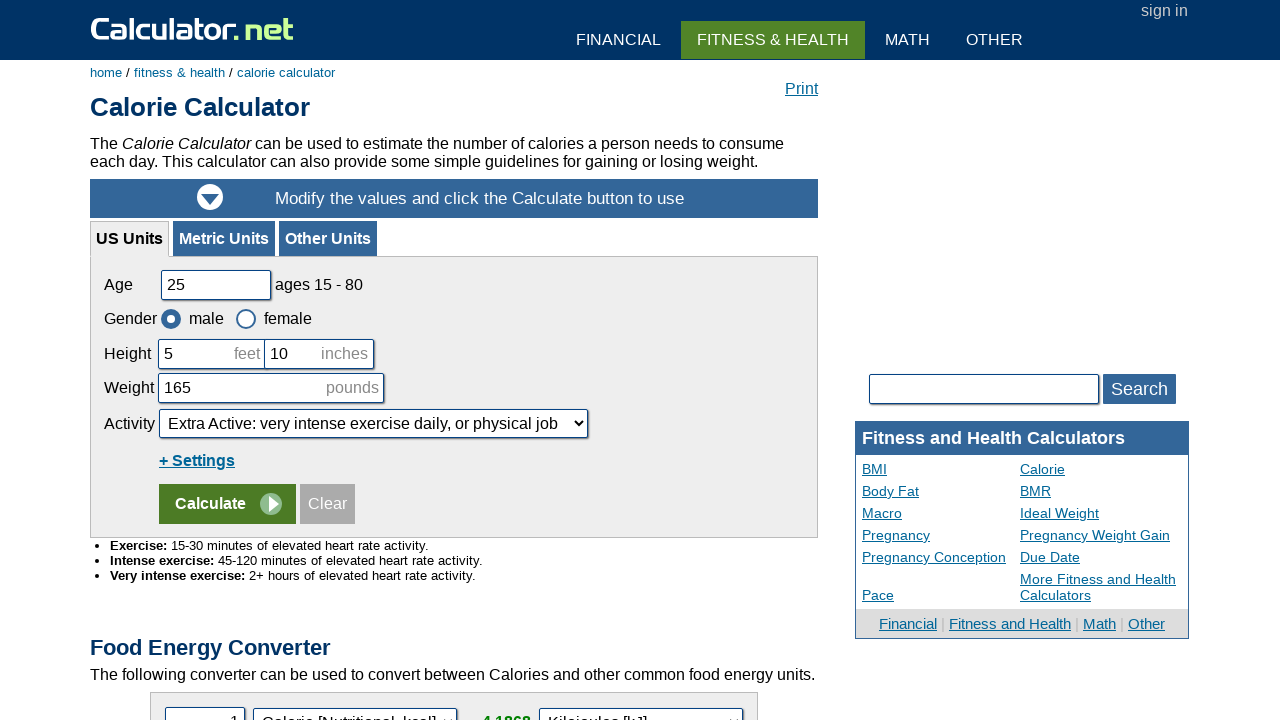